Tests marking individual todo items as complete by checking their checkboxes

Starting URL: https://demo.playwright.dev/todomvc

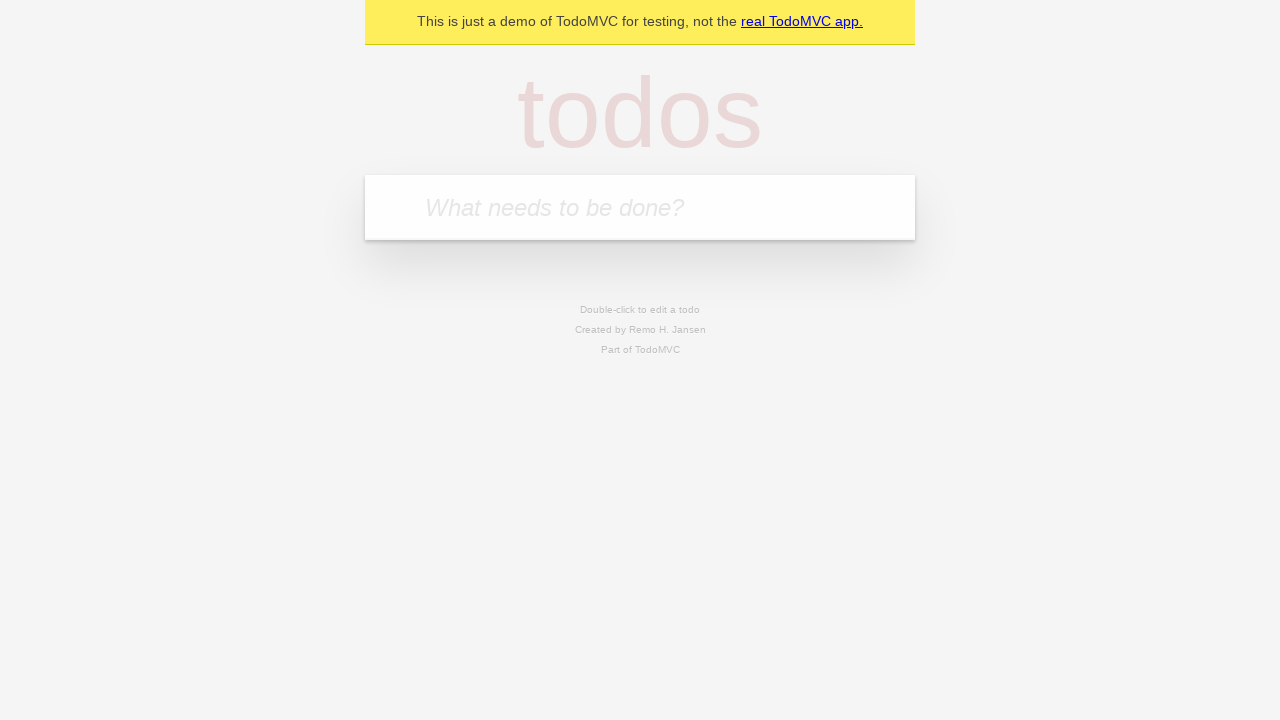

Filled todo input with 'buy some cheese' on internal:attr=[placeholder="What needs to be done?"i]
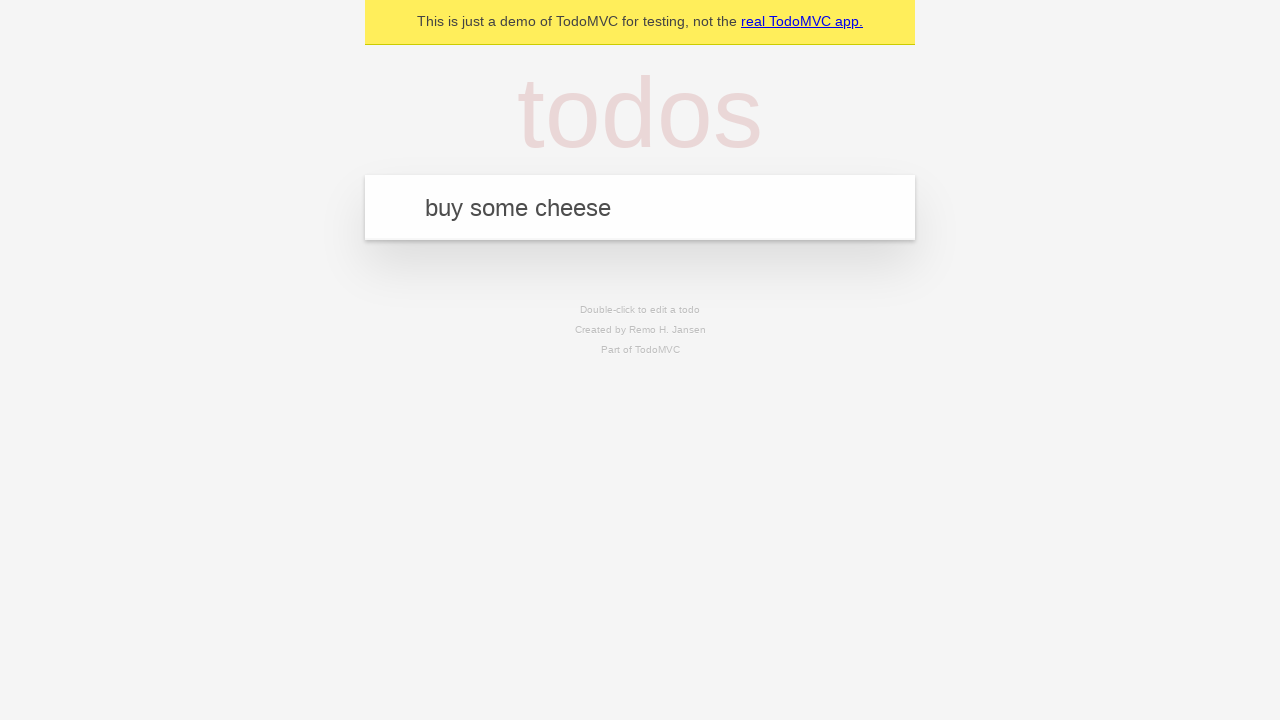

Pressed Enter to create first todo item on internal:attr=[placeholder="What needs to be done?"i]
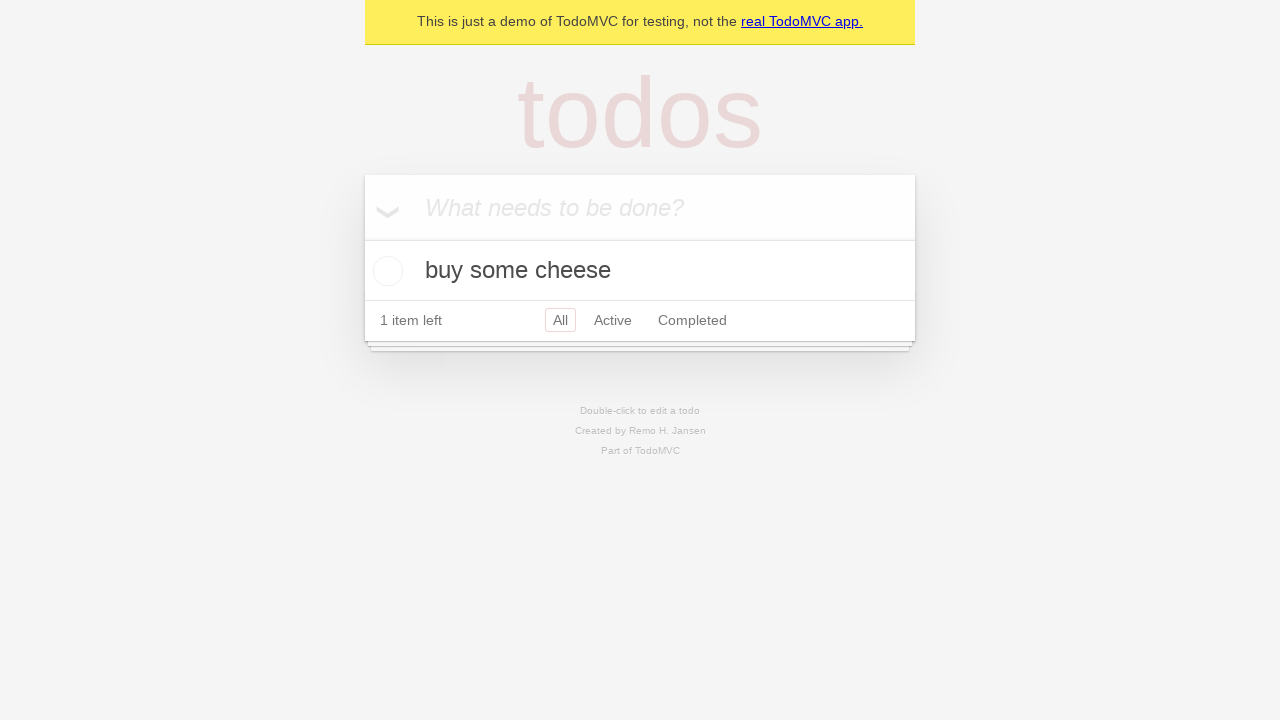

Filled todo input with 'feed the cat' on internal:attr=[placeholder="What needs to be done?"i]
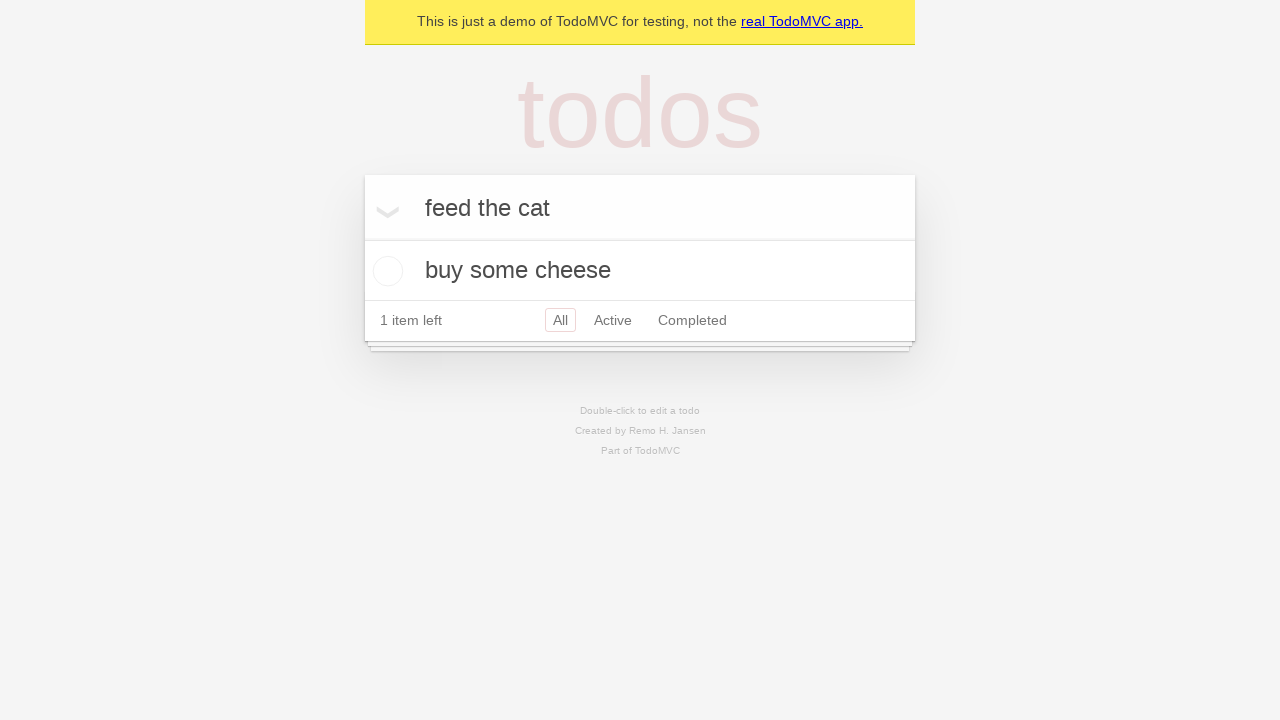

Pressed Enter to create second todo item on internal:attr=[placeholder="What needs to be done?"i]
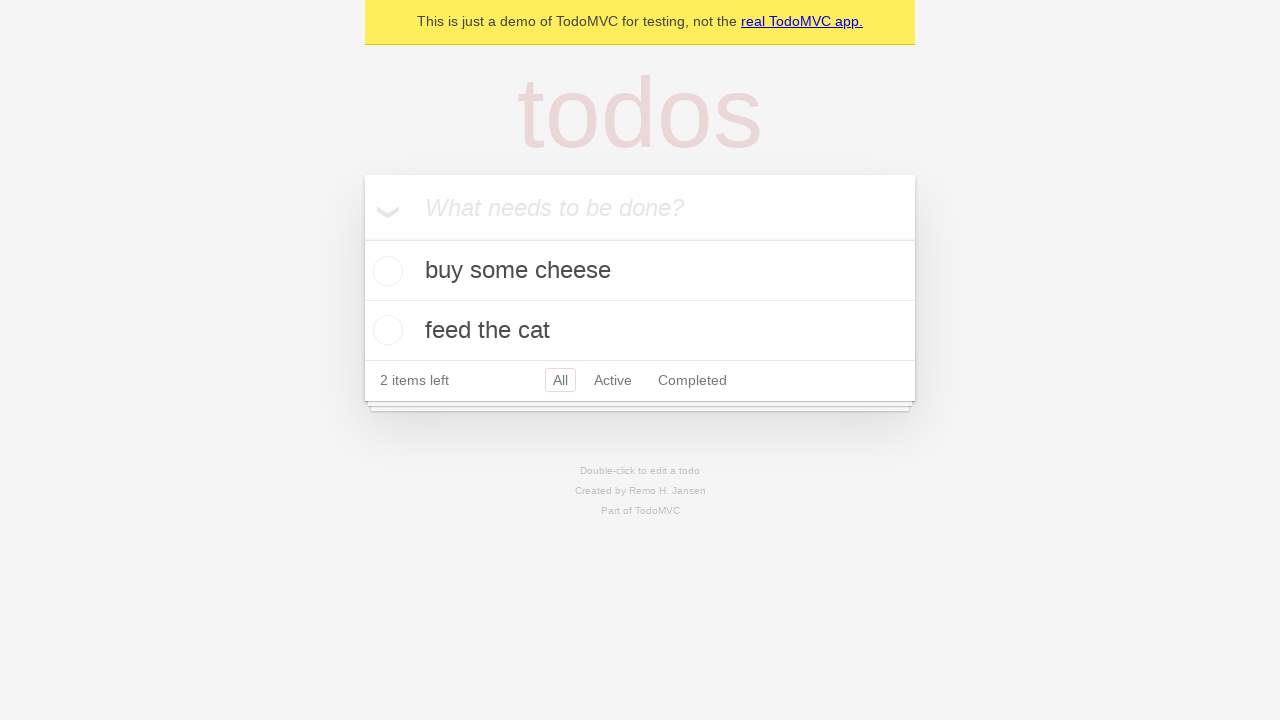

Marked first todo item 'buy some cheese' as complete at (385, 271) on [data-testid='todo-item'] >> nth=0 >> internal:role=checkbox
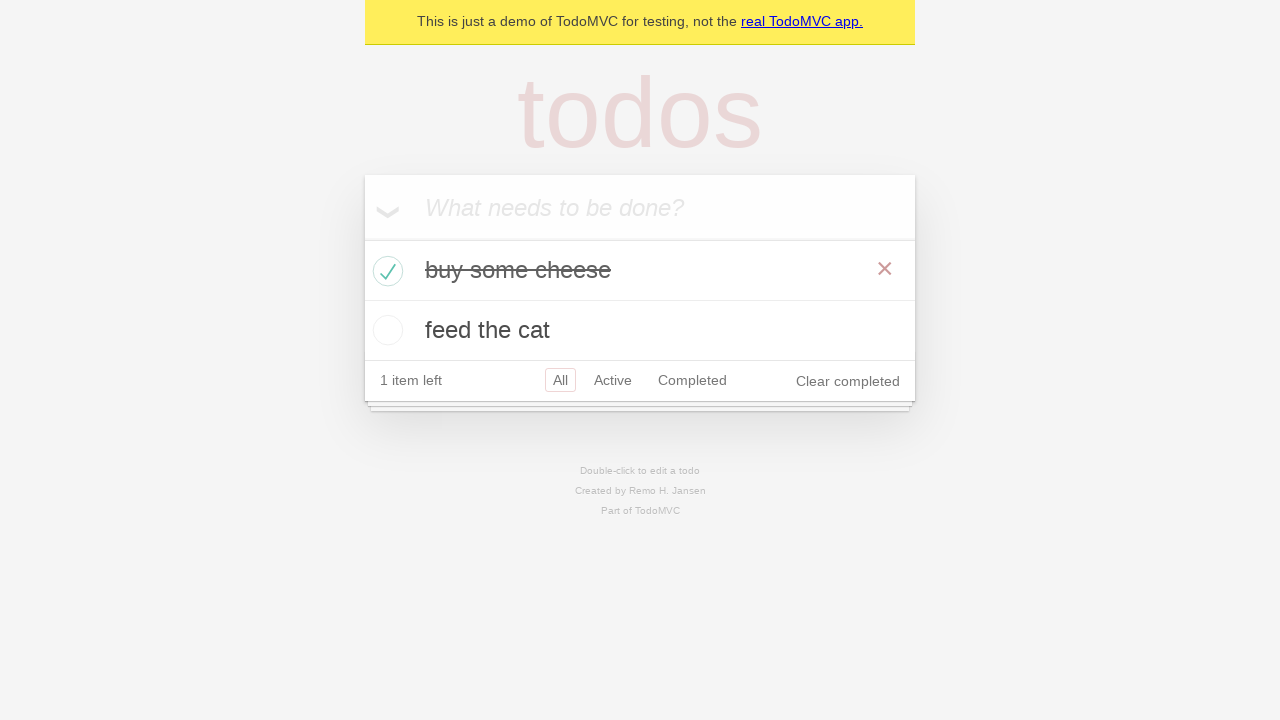

Marked second todo item 'feed the cat' as complete at (385, 330) on [data-testid='todo-item'] >> nth=1 >> internal:role=checkbox
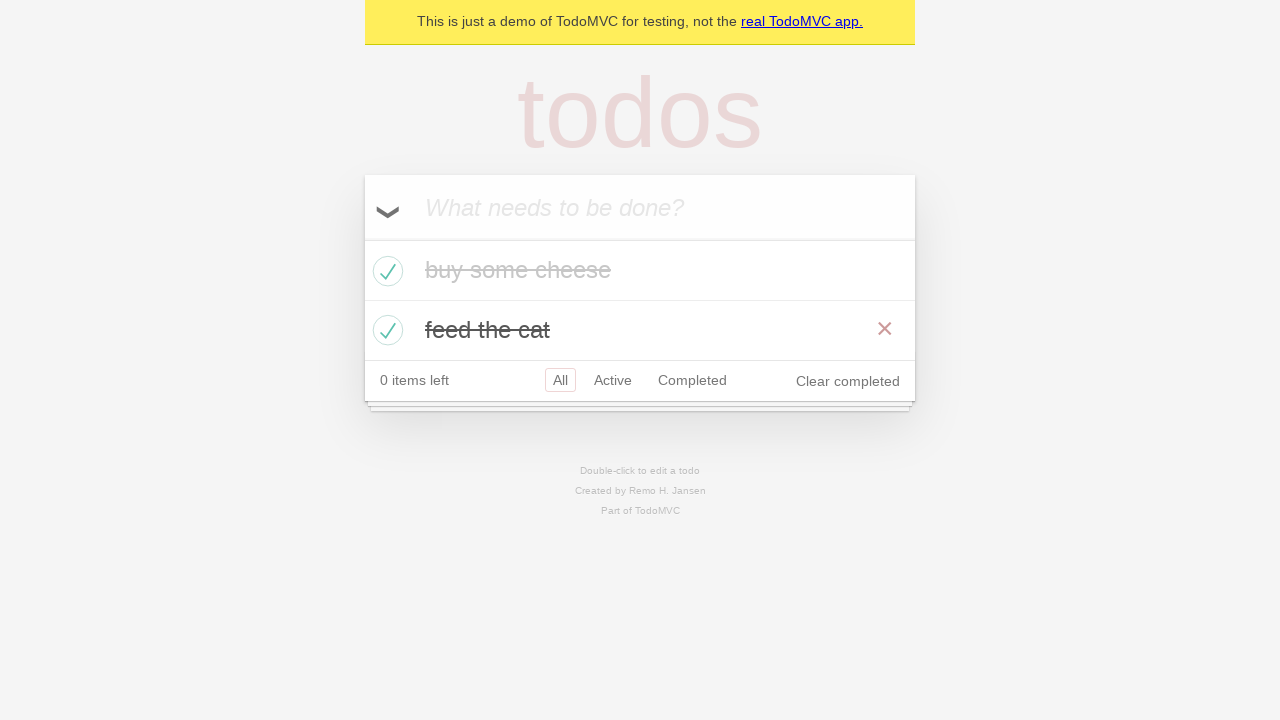

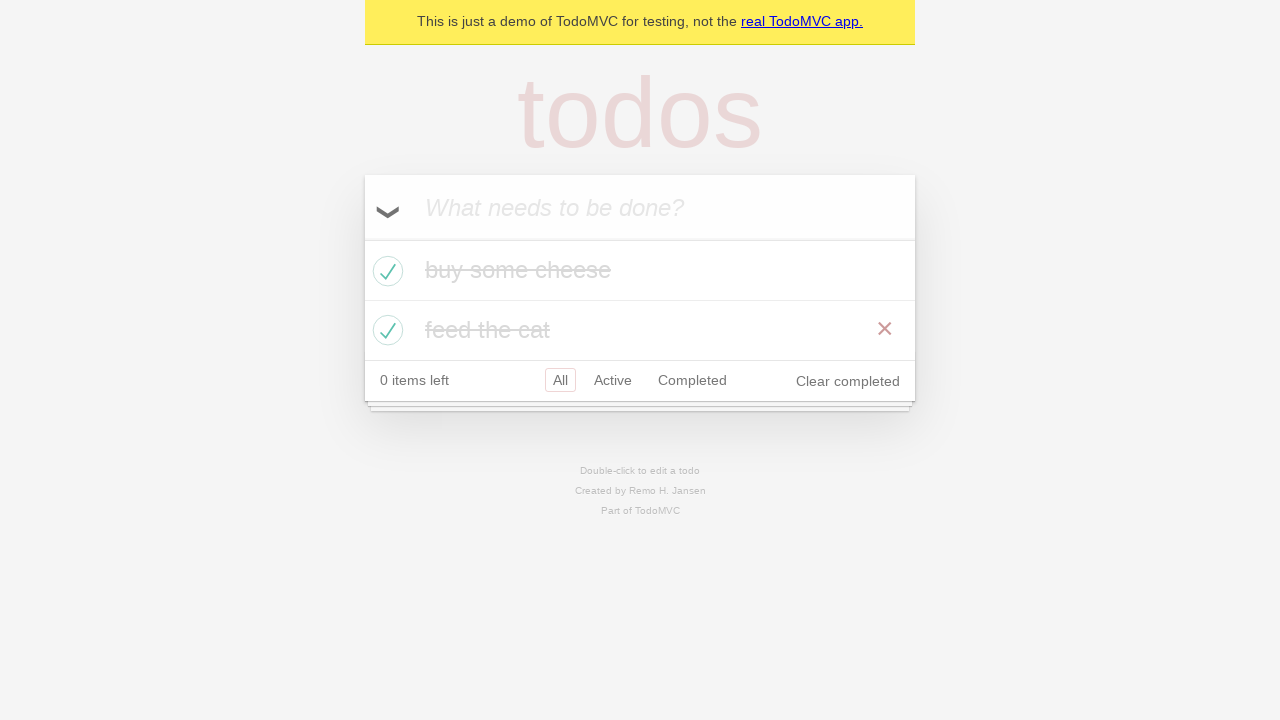